Tests keyboard interaction by filling a form field with shift key modifier to enter uppercase text

Starting URL: https://awesomeqa.com/practice.html

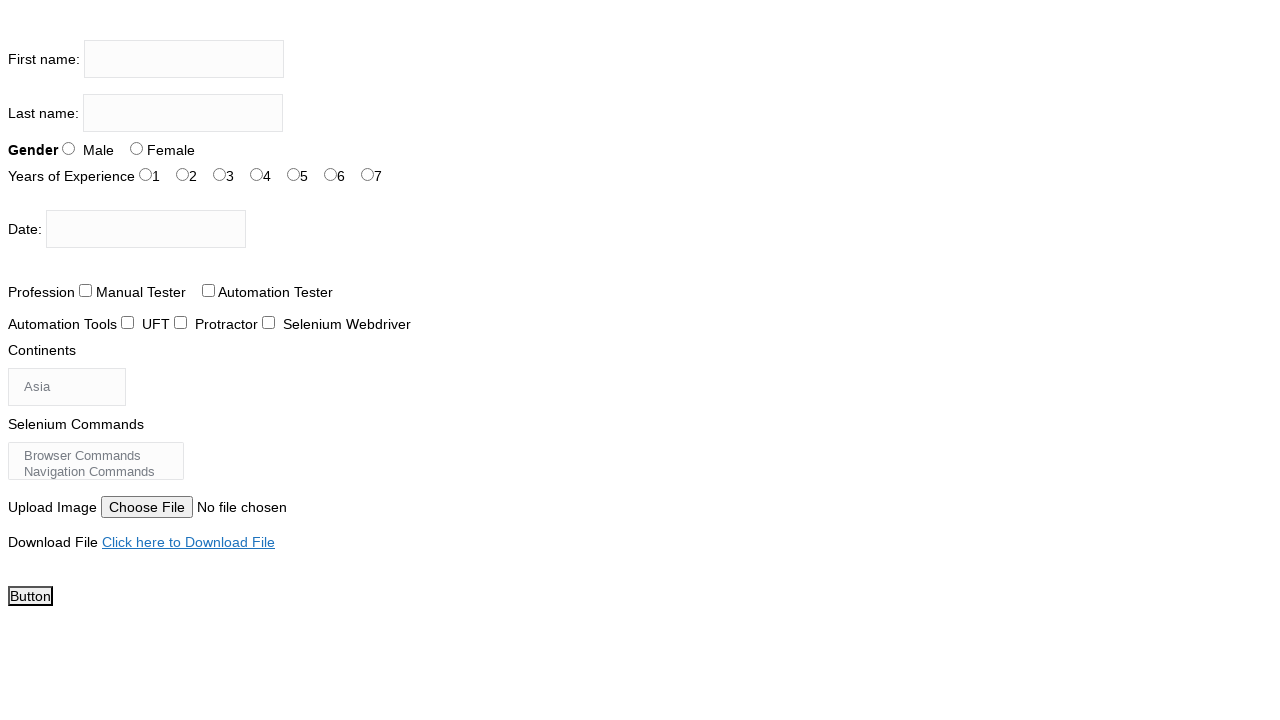

Waited for firstname input field to be visible
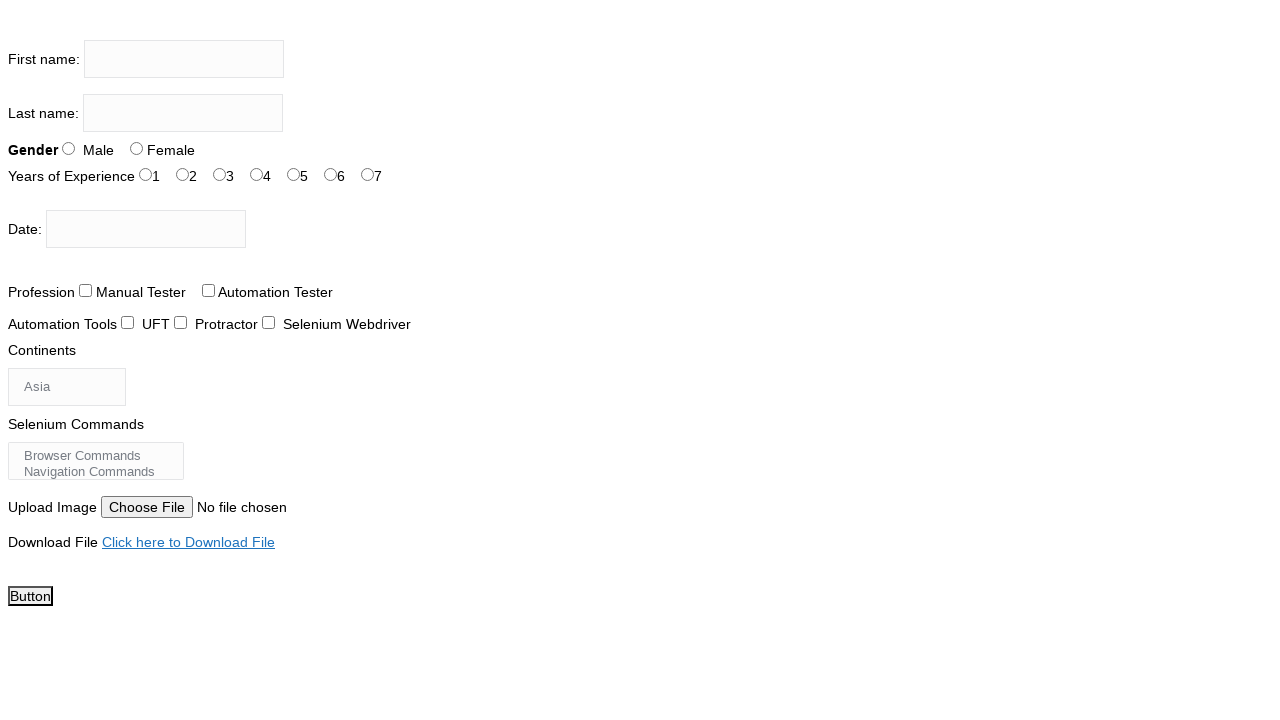

Typed 'PUSHPENDRA' in firstname field using shift key modifier on input[name='firstname']
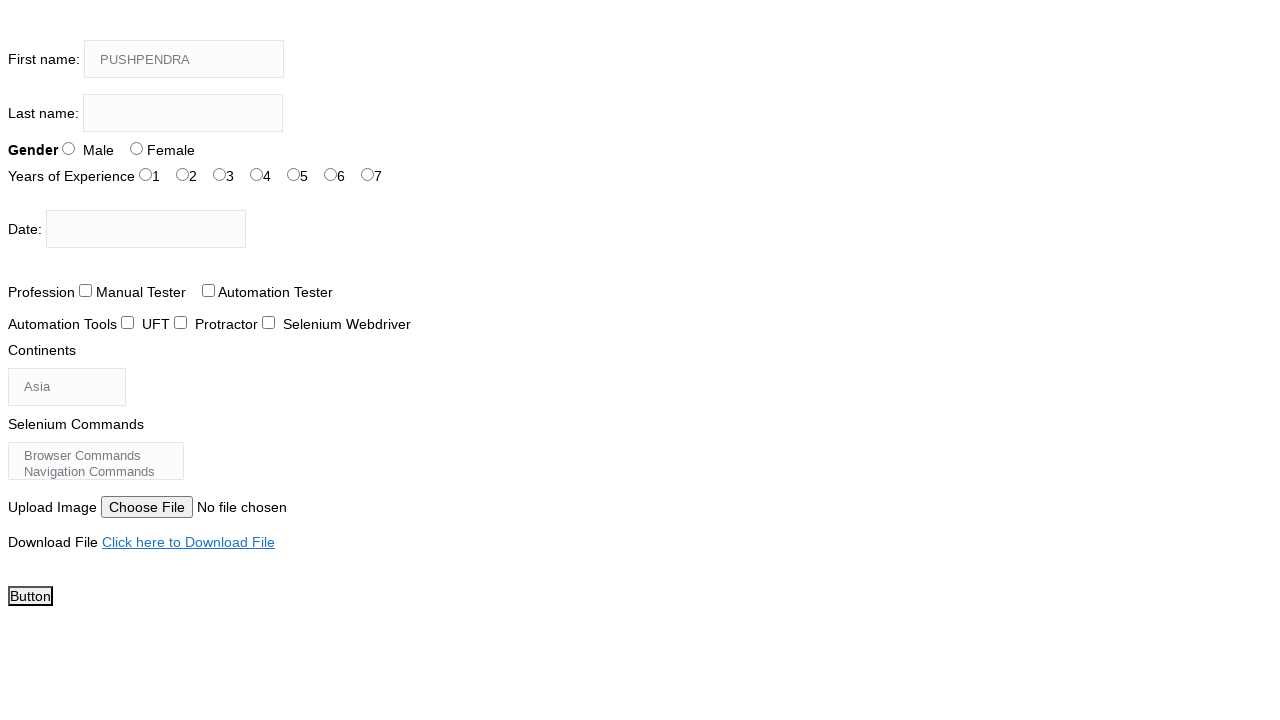

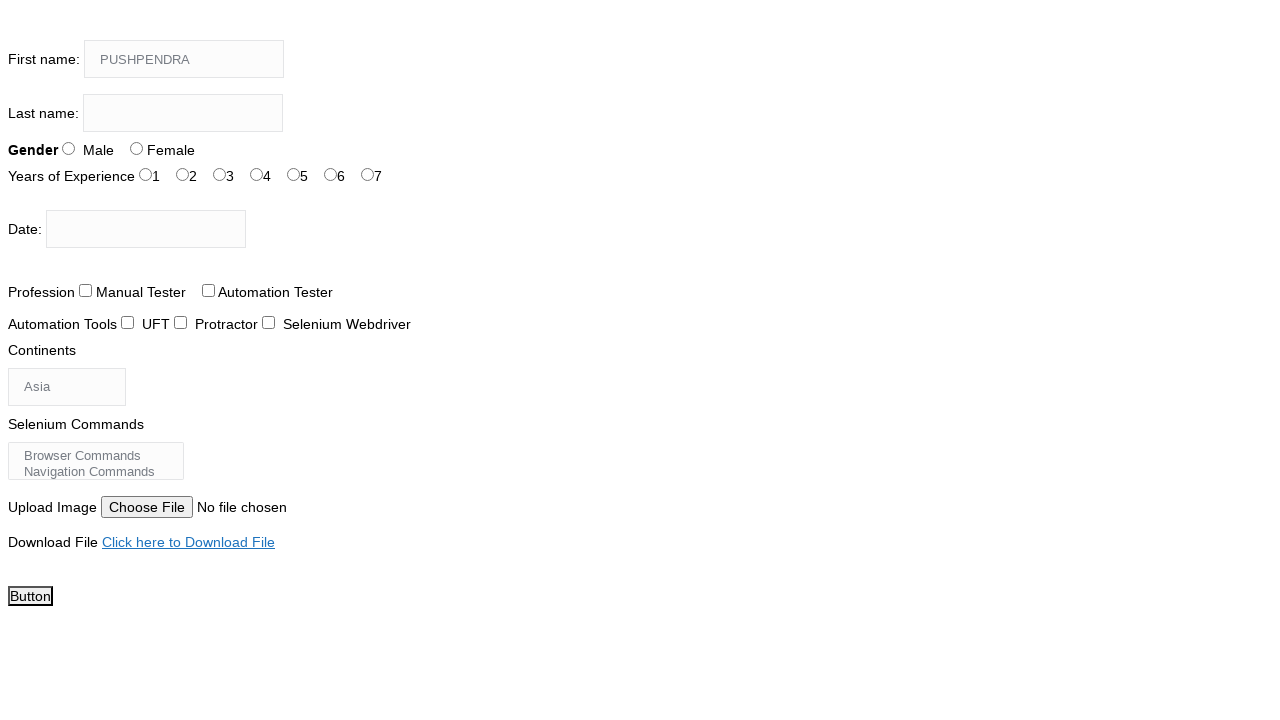